Tests file upload functionality by selecting a file and verifying the upload confirmation

Starting URL: https://demoqa.com/upload-download

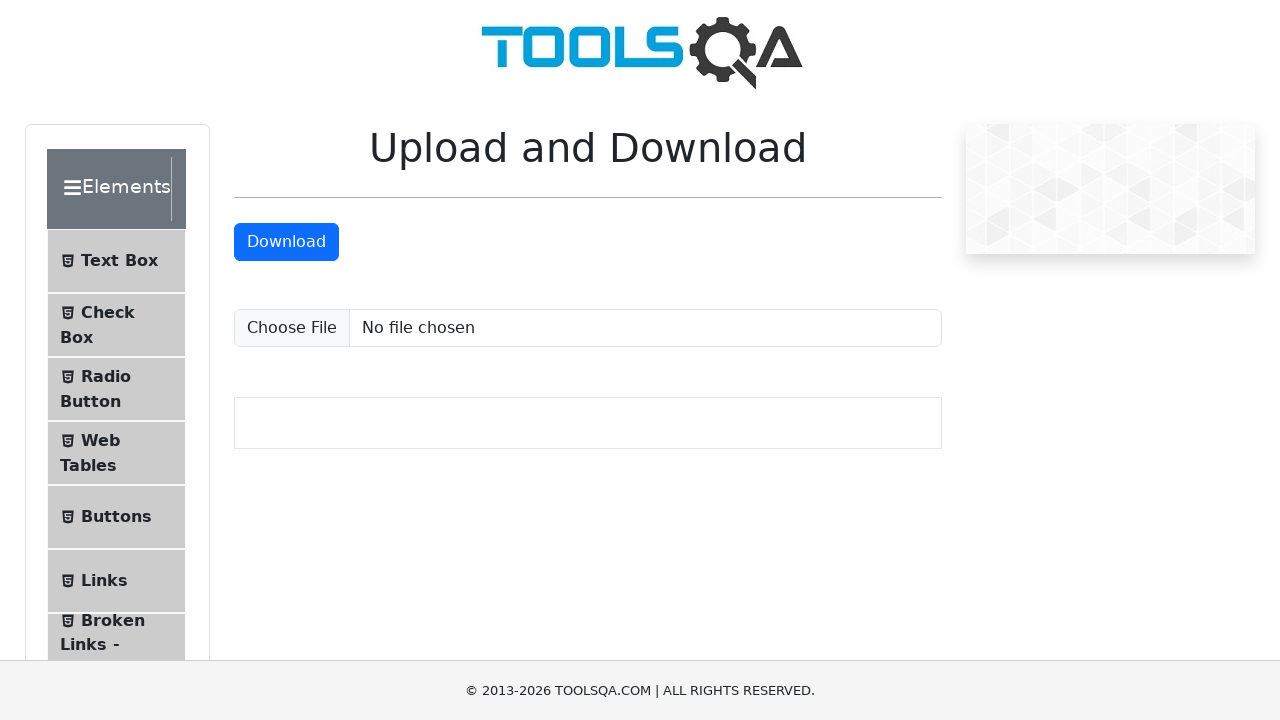

Created temporary test file for upload
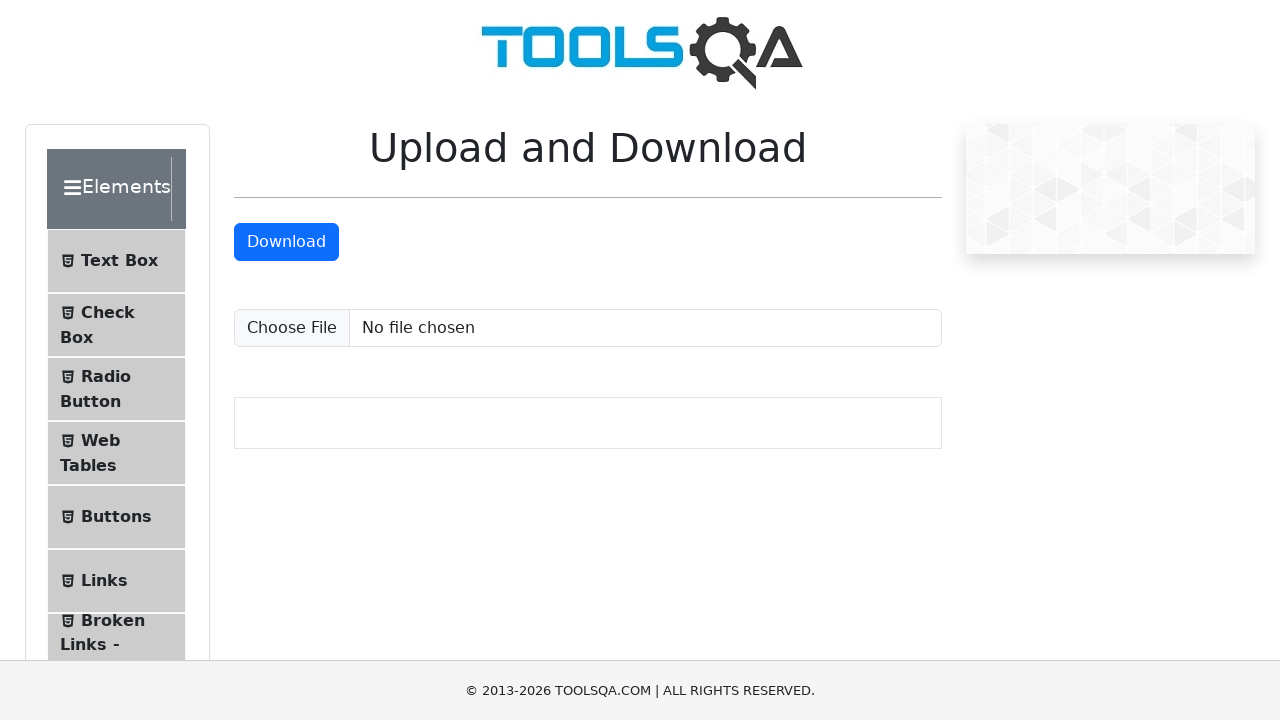

Selected and uploaded file using file input element
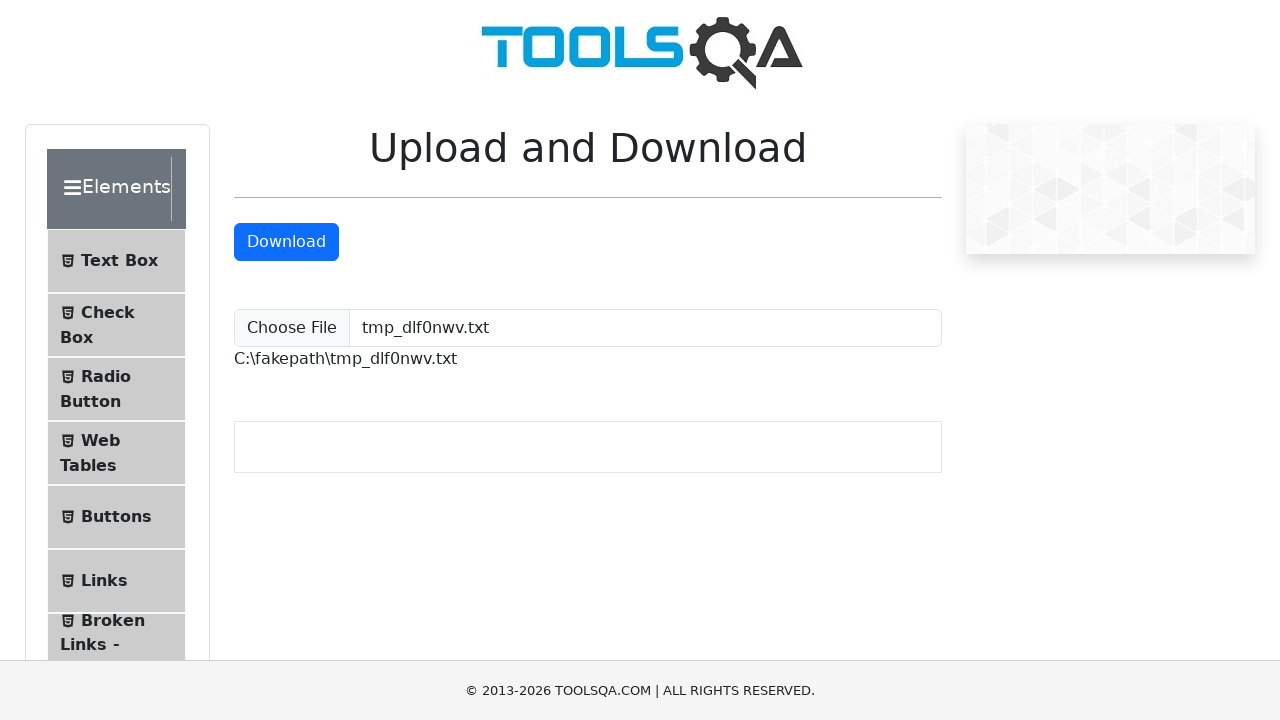

Upload confirmation element appeared, file upload verified
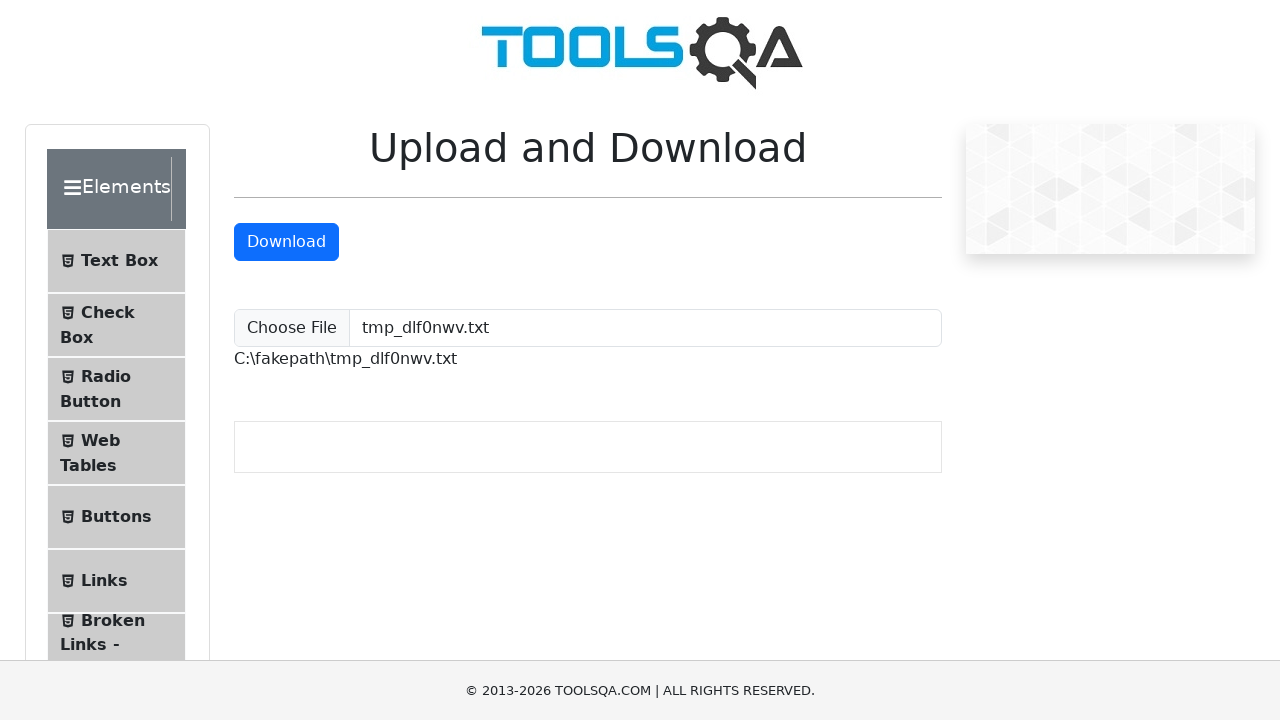

Cleaned up temporary test file
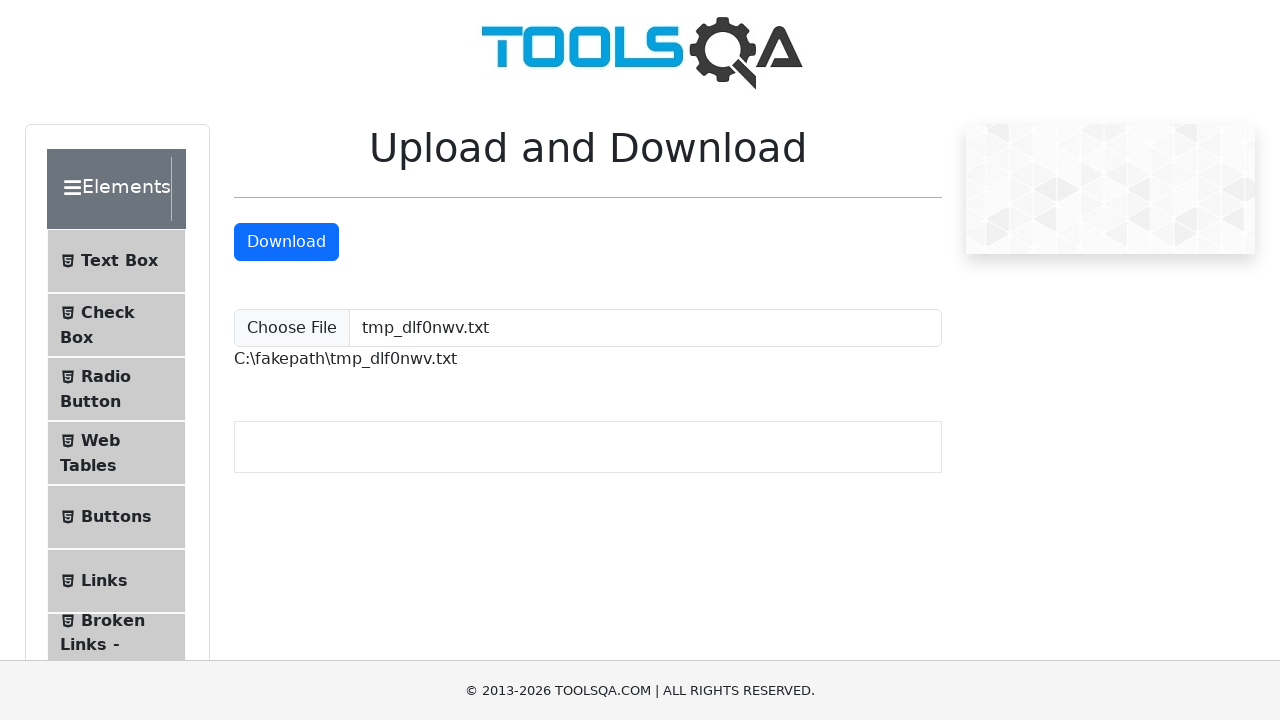

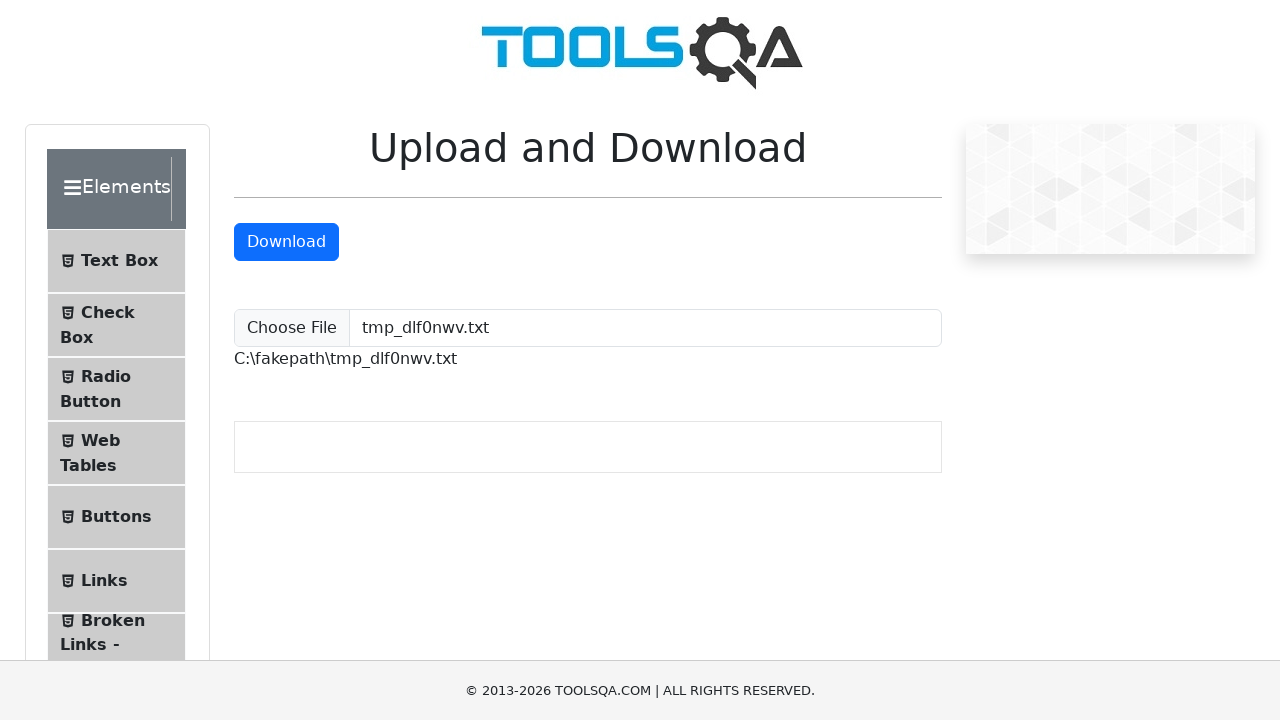